Navigates to Bilibili homepage and clicks on the 6th channel link in the navigation menu

Starting URL: https://www.bilibili.com/

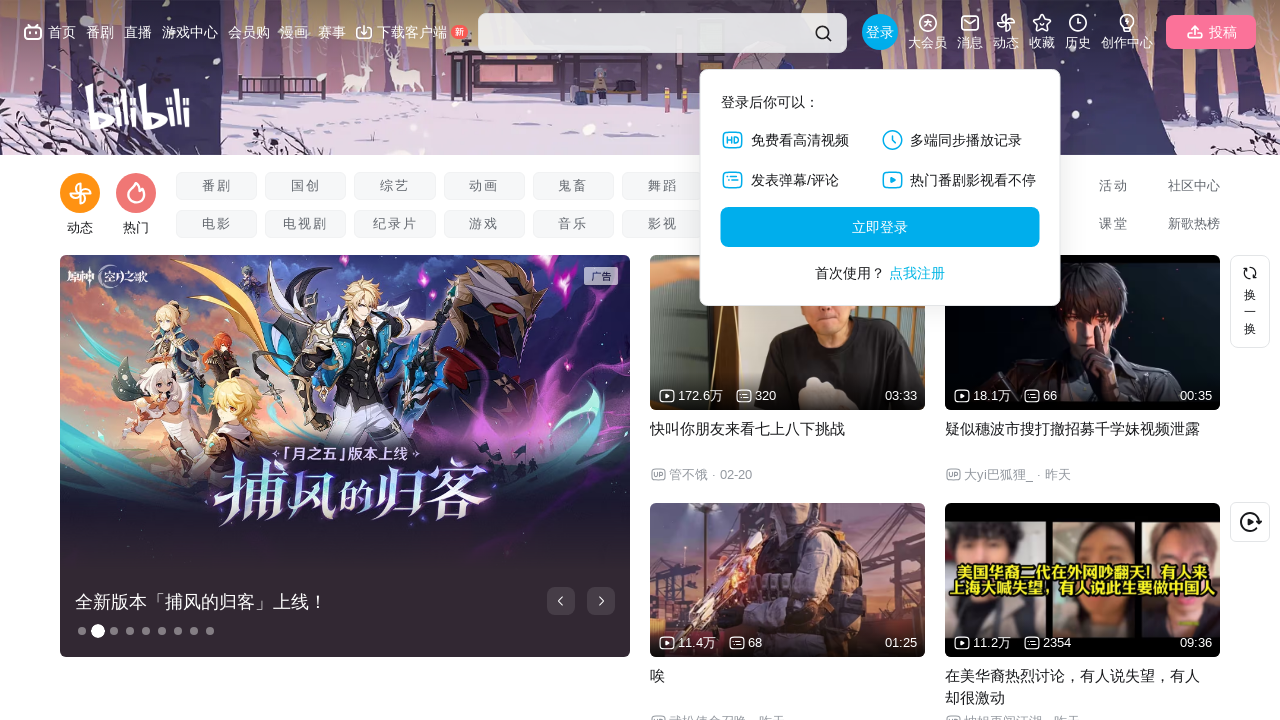

Waited for channel links to be visible
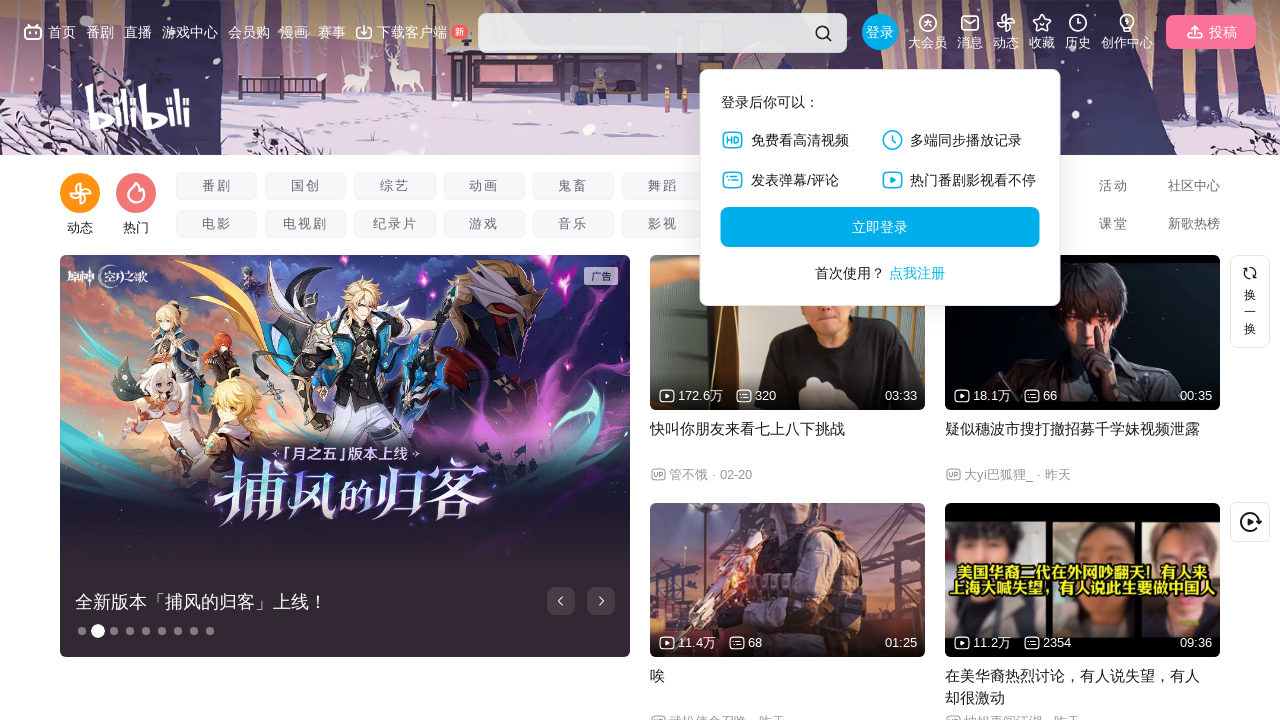

Retrieved all channel link elements
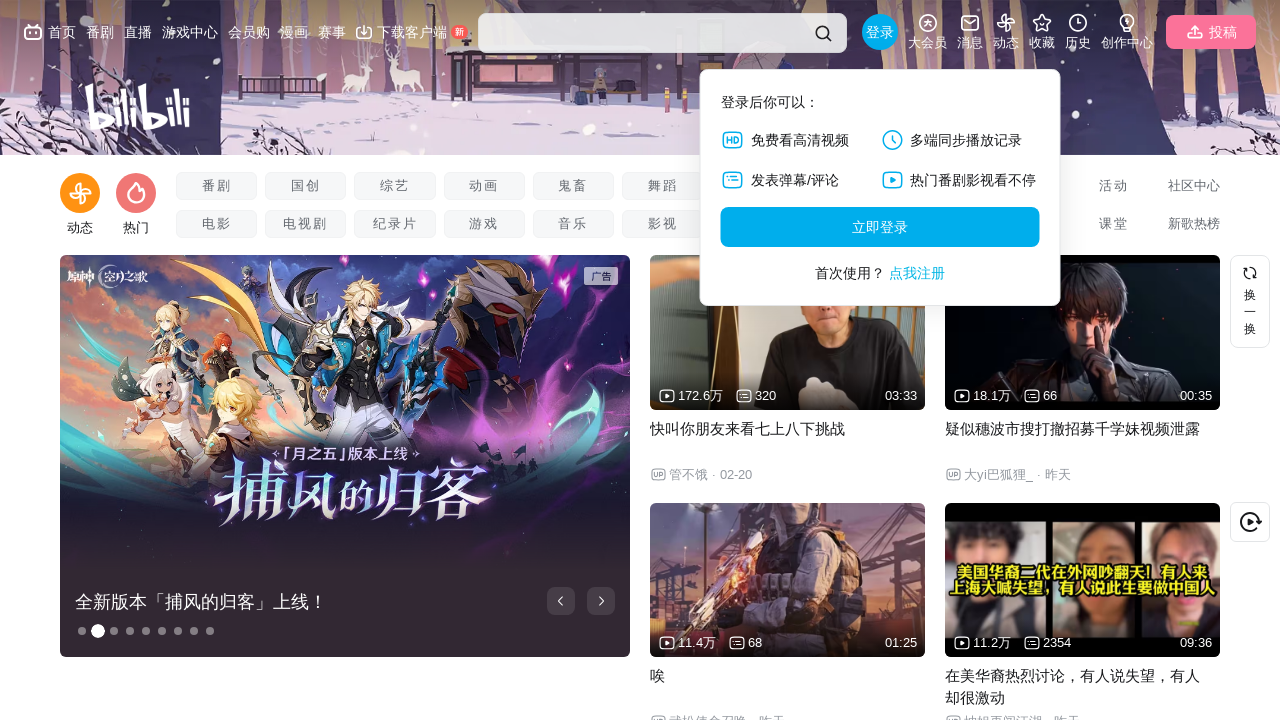

Clicked on the 6th channel link in the navigation menu at (395, 224) on .channel-link >> nth=5
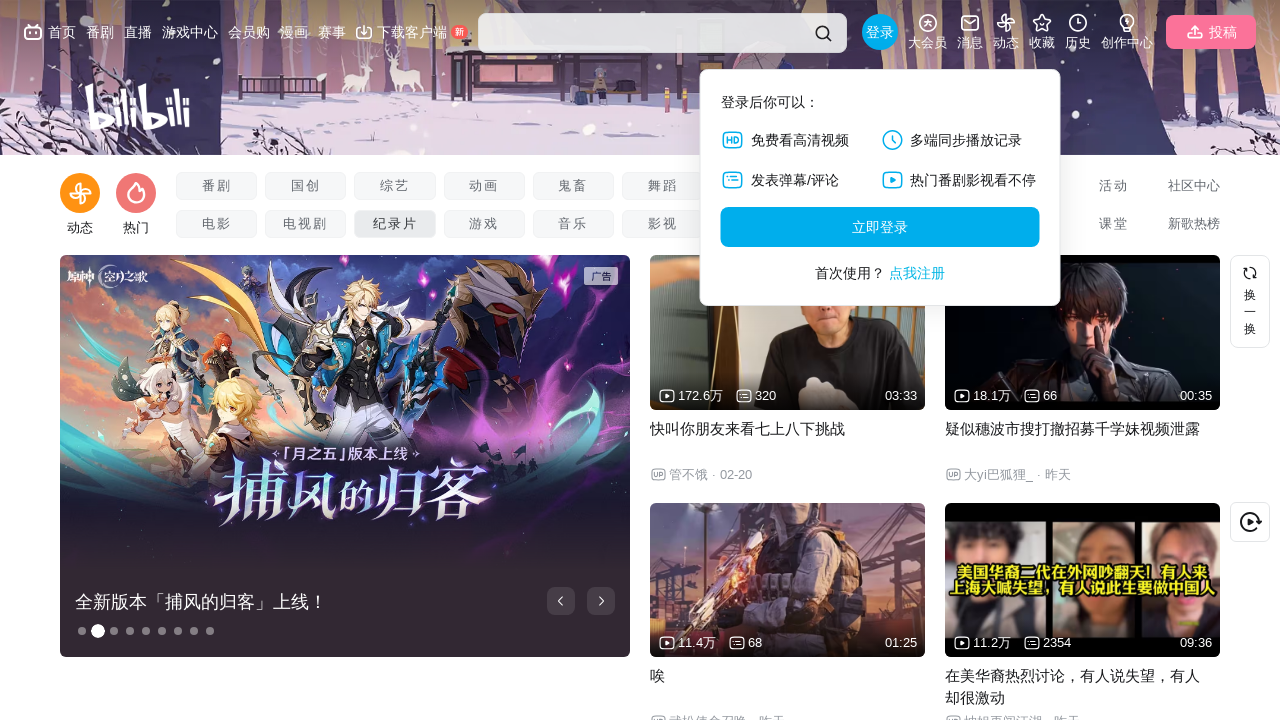

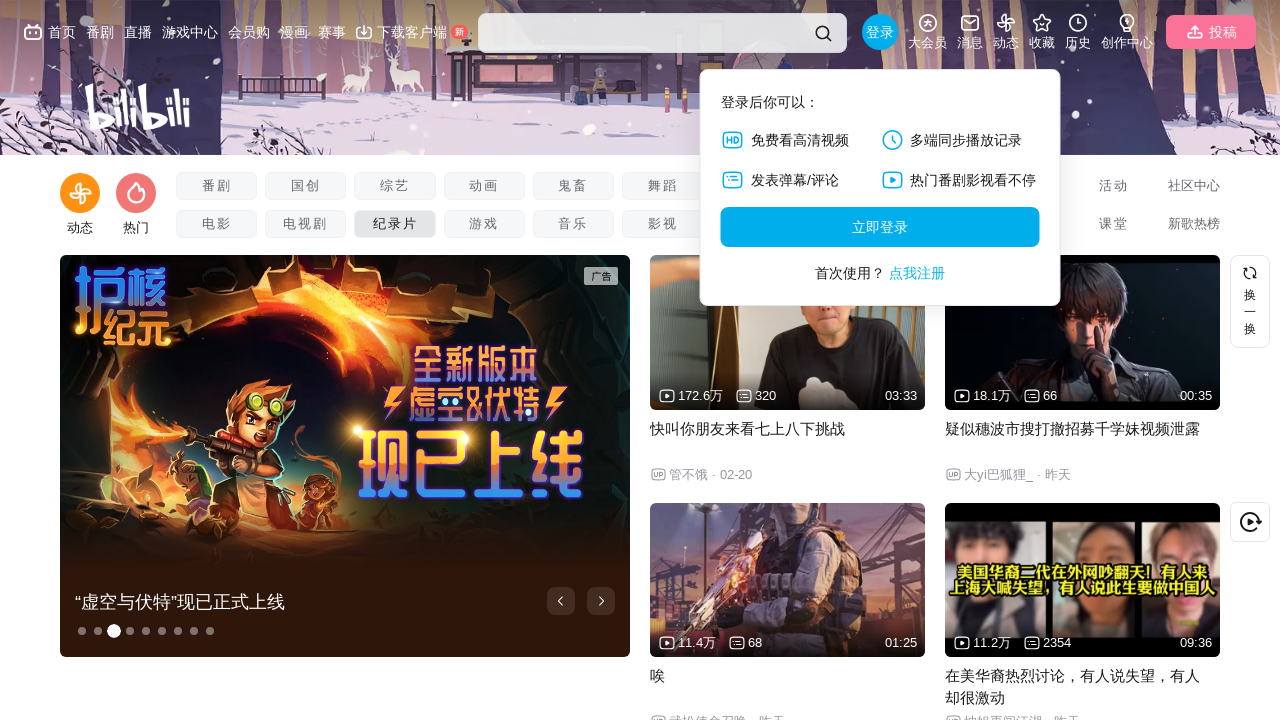